Creates a todo item in the TodoMVC app by filling the input field and pressing Enter, then verifies the item appears in the list

Starting URL: https://demo.playwright.dev/todomvc

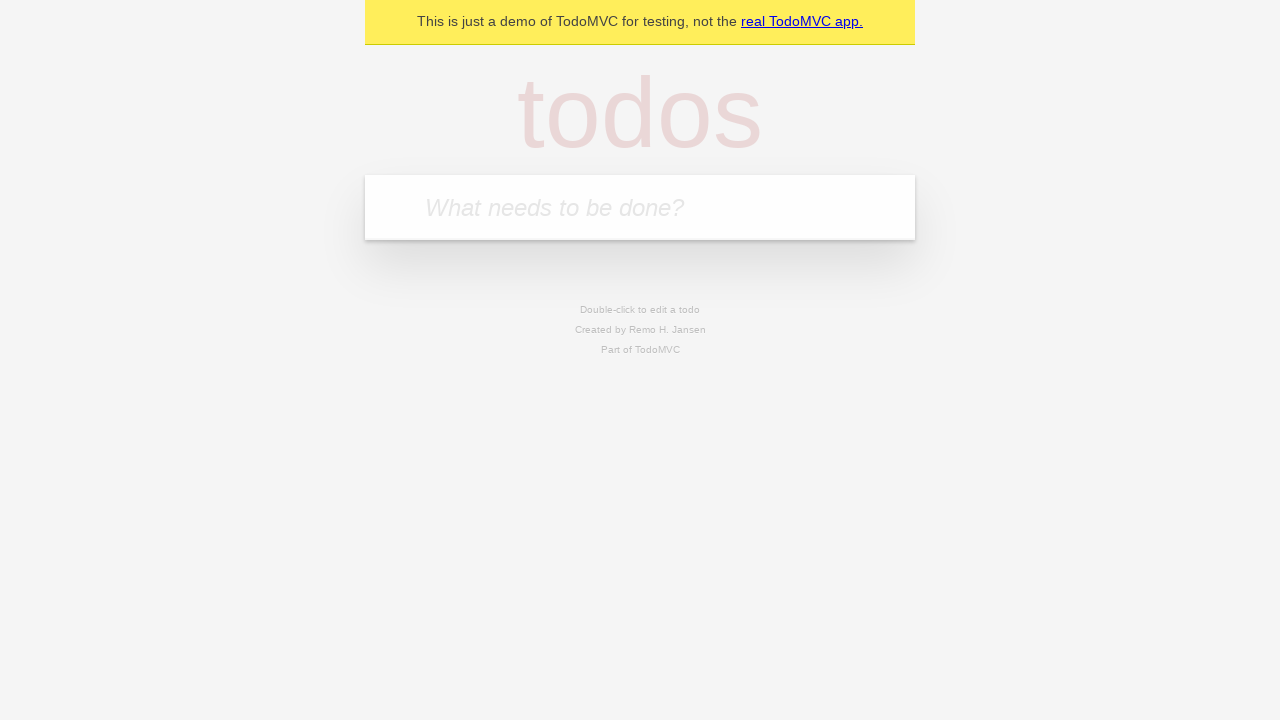

Filled new todo input field with 'buy some cheese' on .new-todo
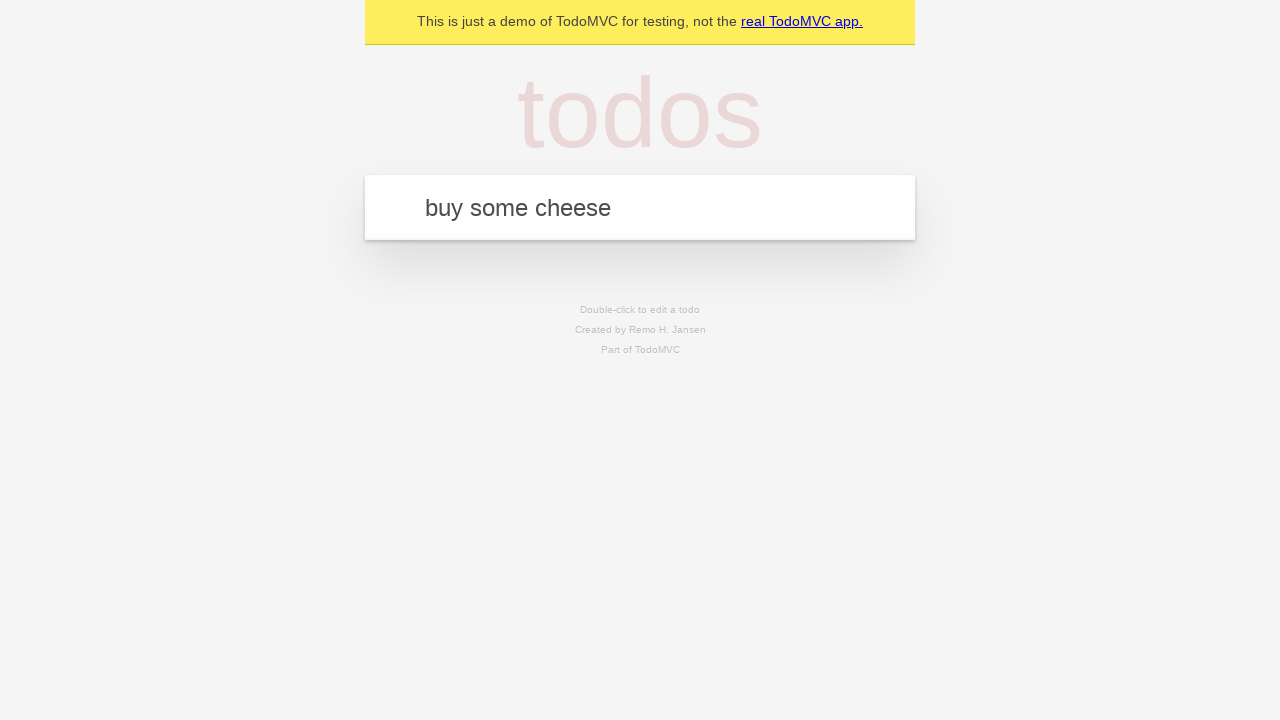

Pressed Enter to add the todo item on .new-todo
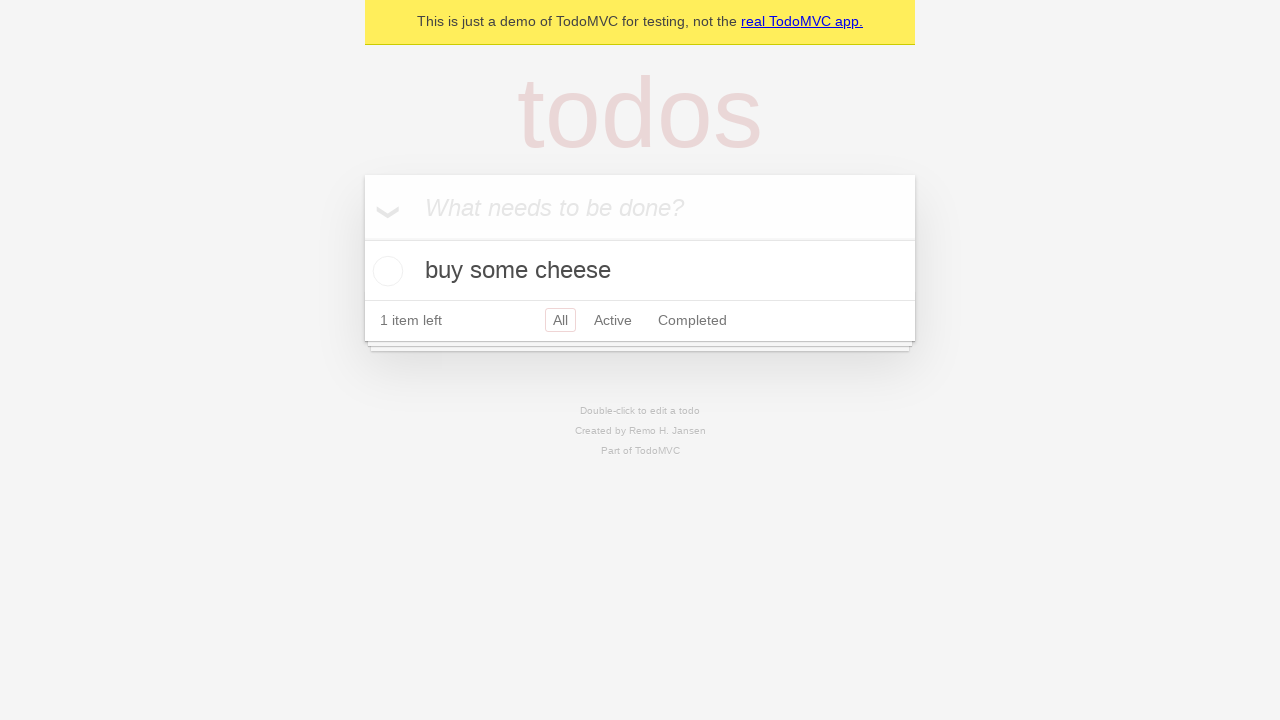

Verified that 'buy some cheese' appears in the todo list
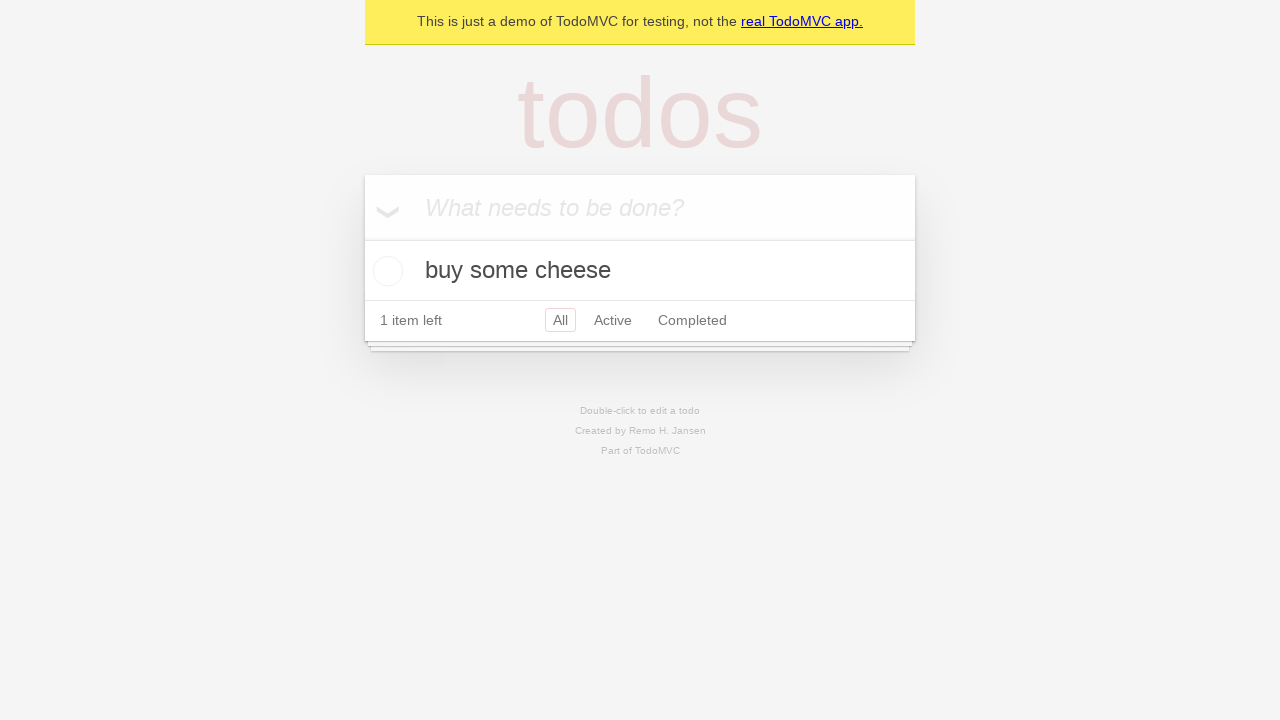

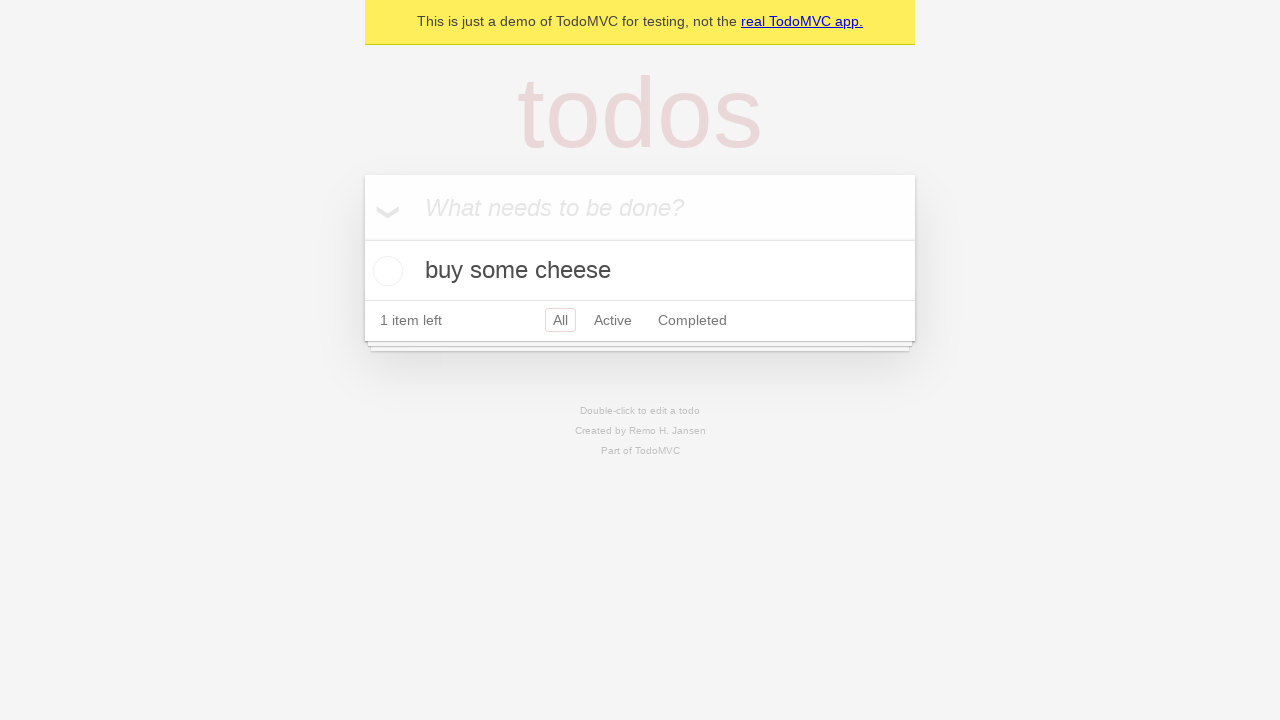